Tests registration form validation with various invalid phone number formats including wrong prefix, too few digits, and too many digits

Starting URL: https://alada.vn/tai-khoan/dang-ky.html

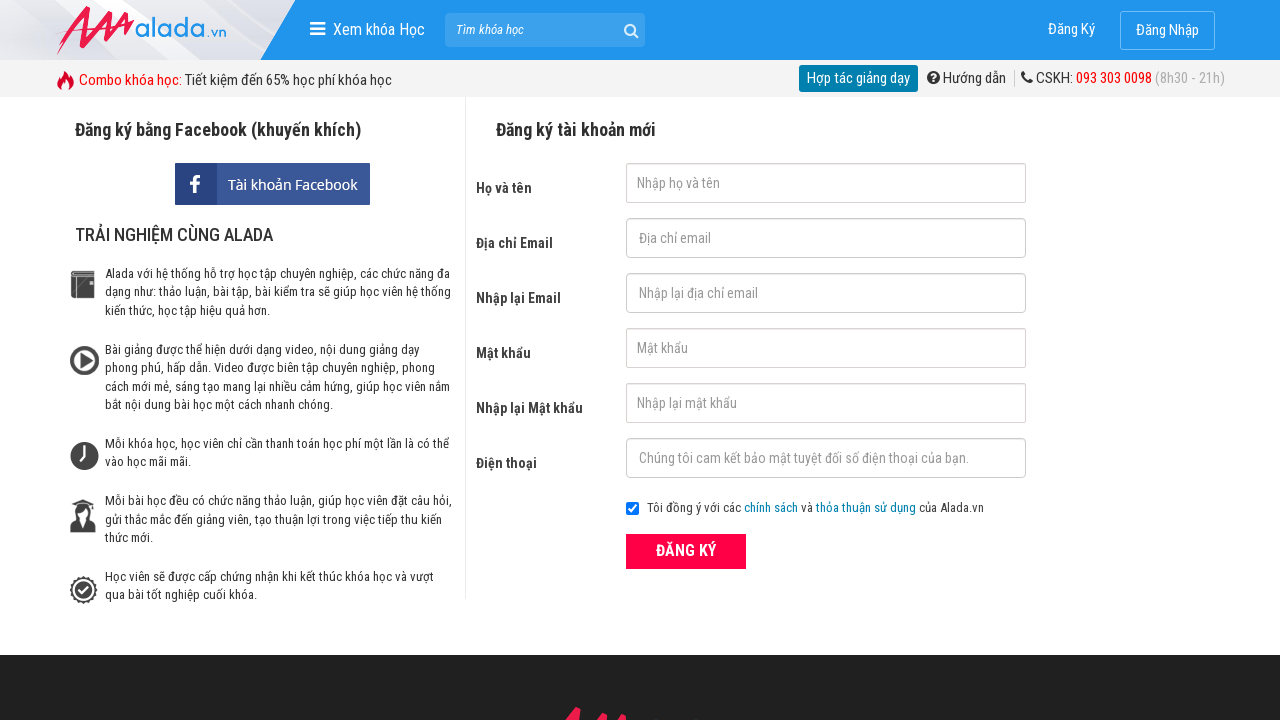

Filled first name field with 'Mai Tiên' on #txtFirstname
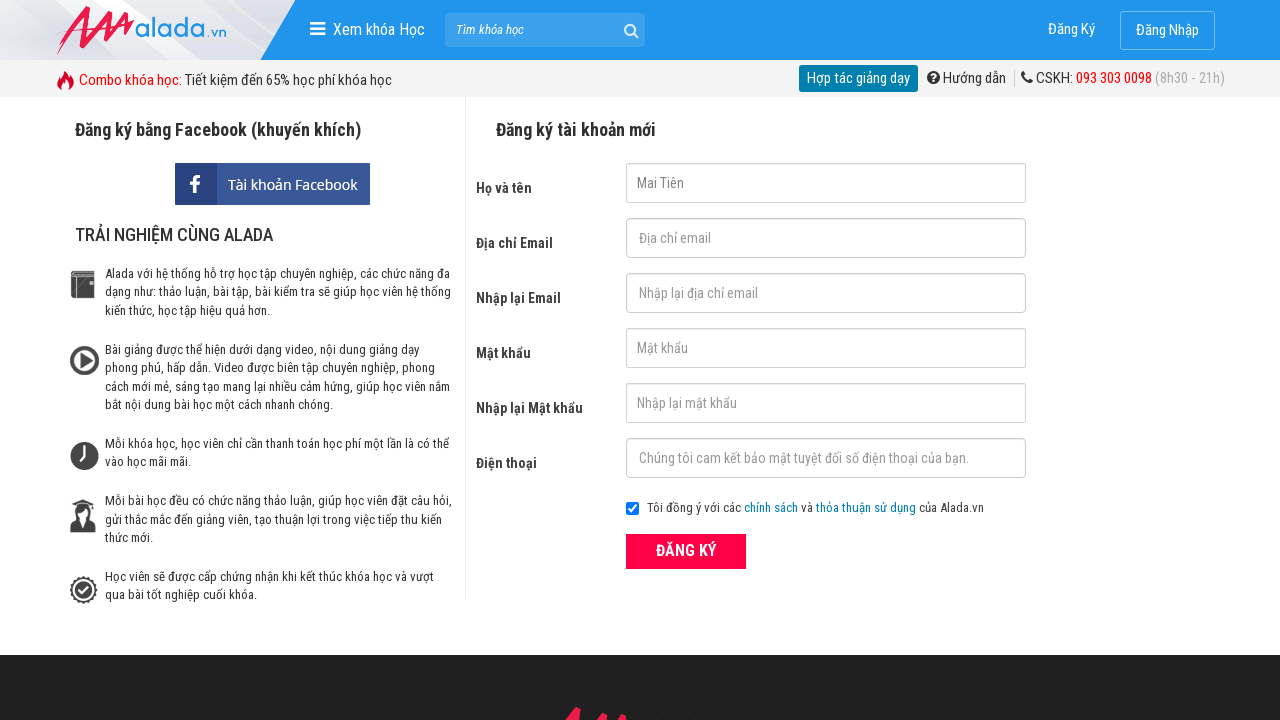

Filled email field with 'maitien1@gmail.com' on #txtEmail
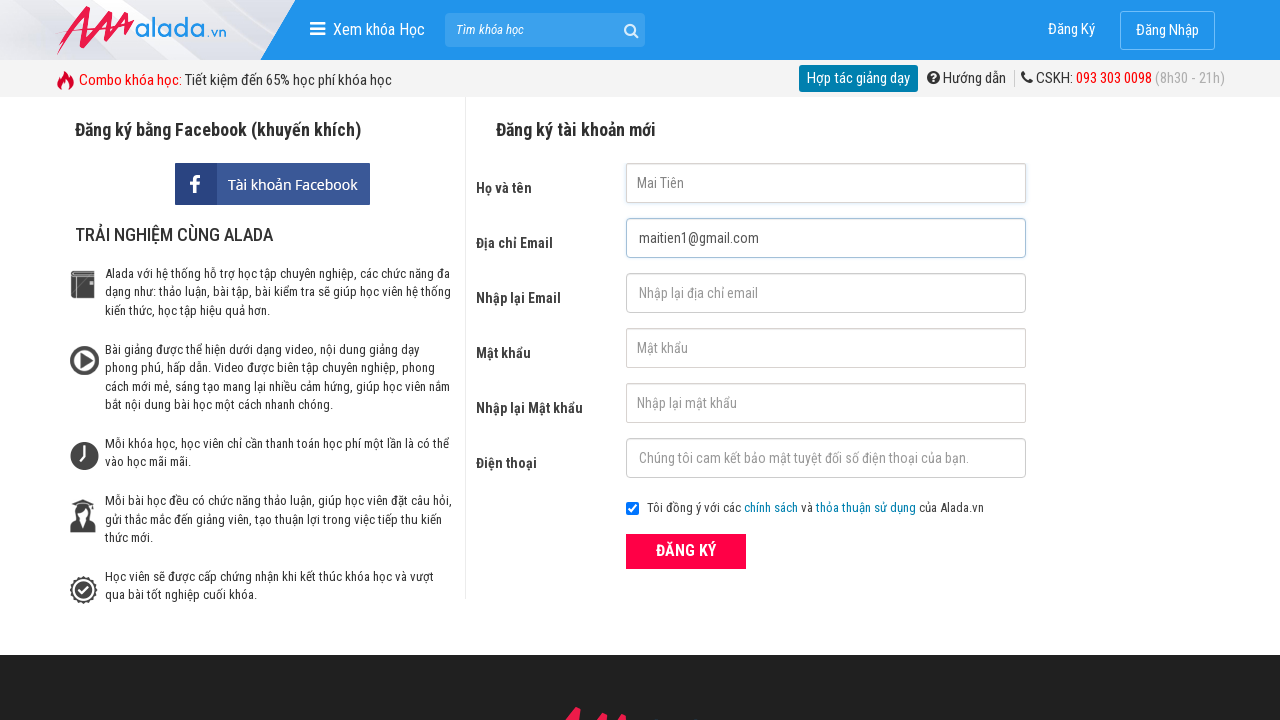

Filled confirm email field with 'maitien1@gmail.com' on #txtCEmail
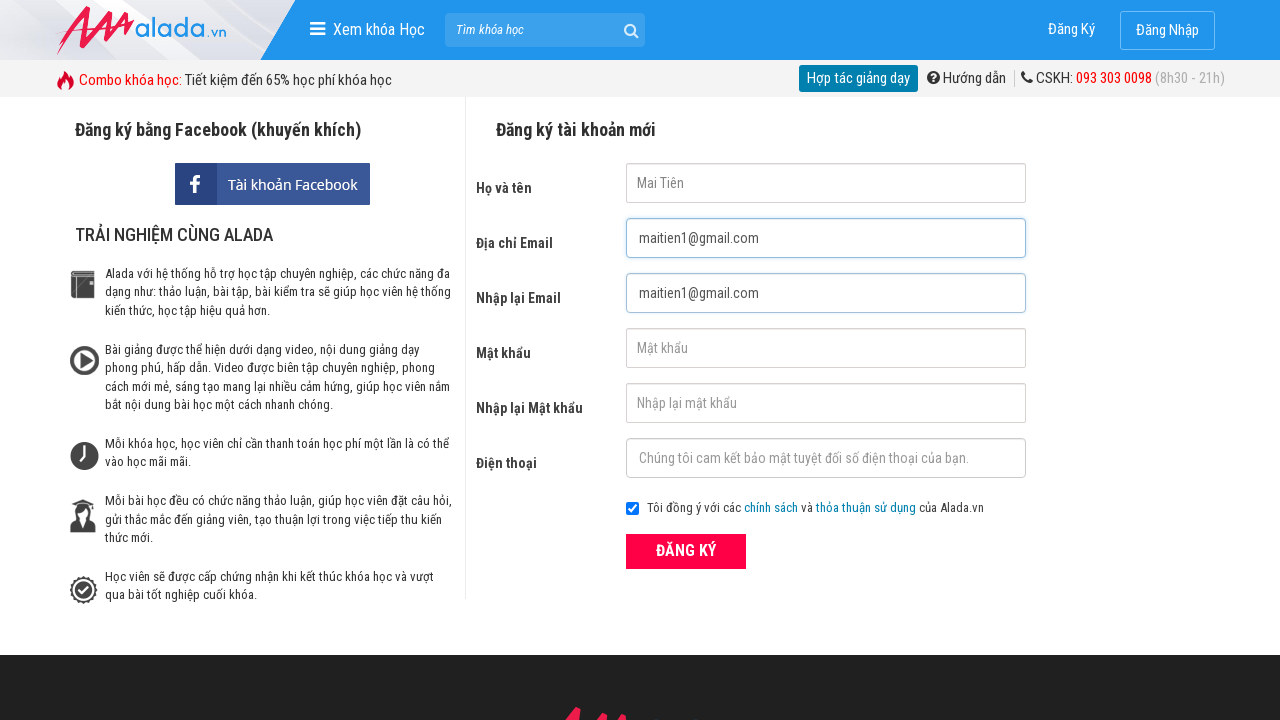

Filled password field with '123456' on #txtPassword
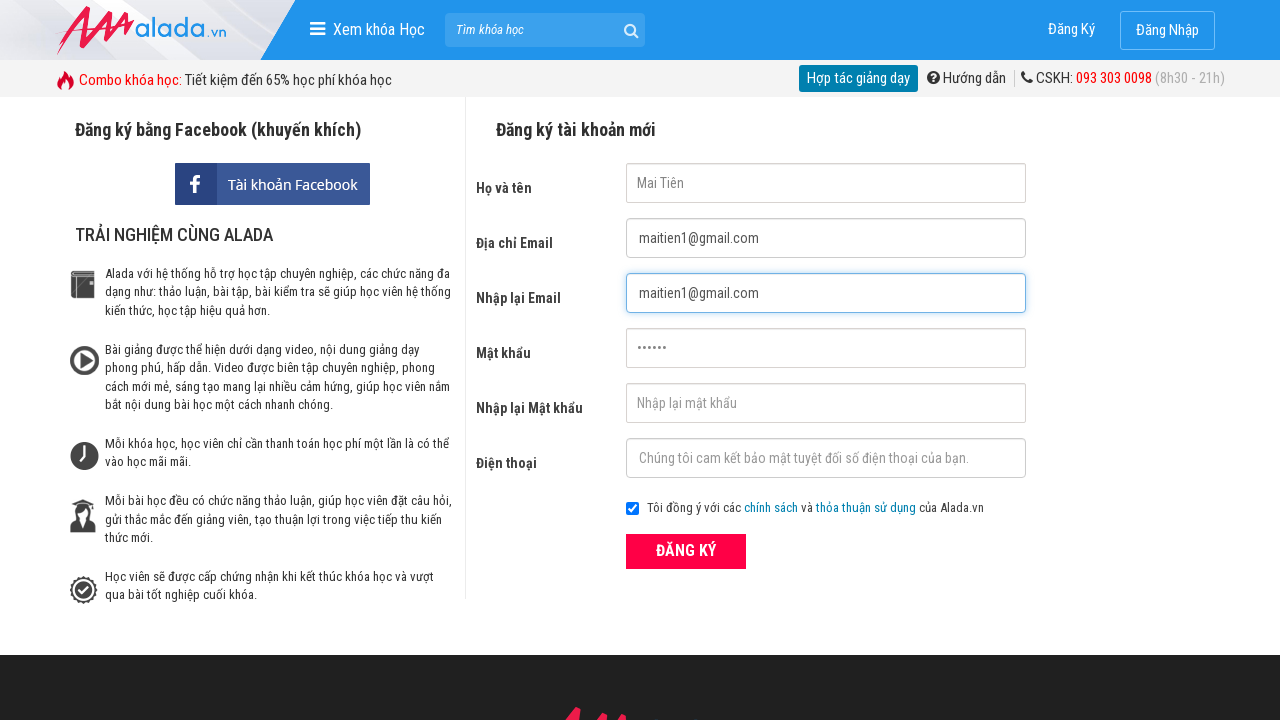

Filled confirm password field with '123456' on #txtCPassword
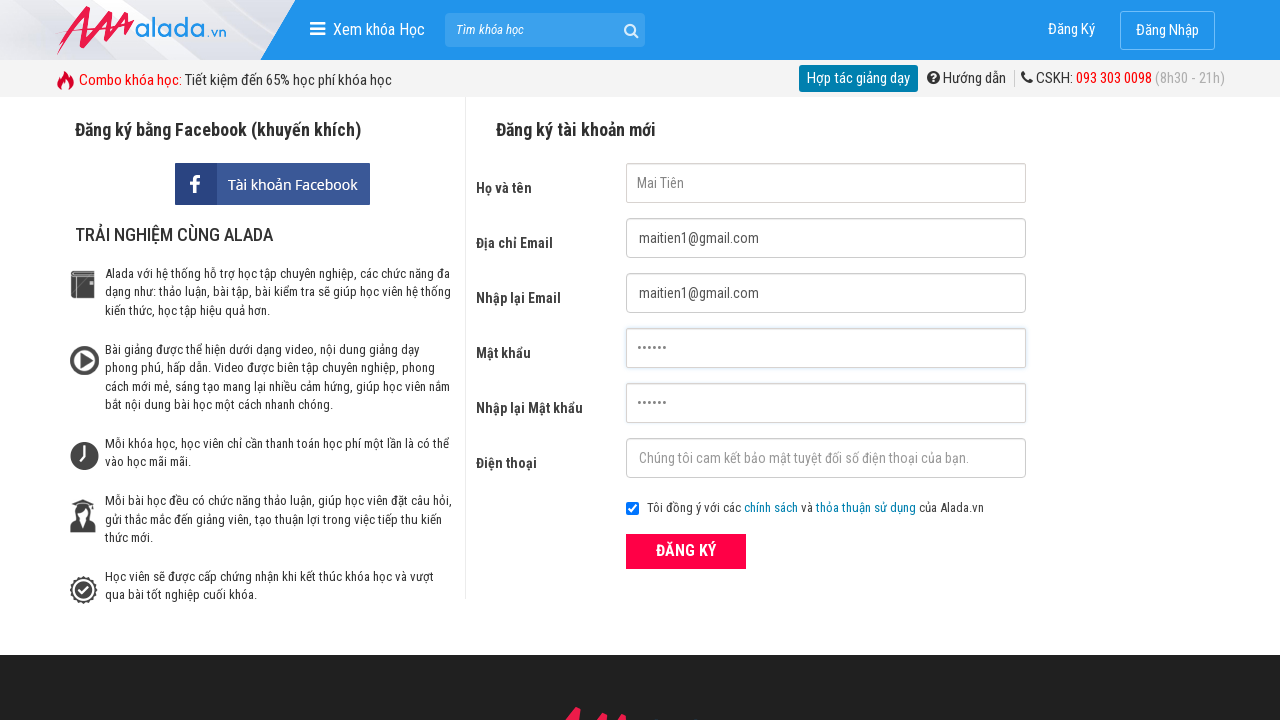

Filled phone field with invalid prefix '13344556677' on #txtPhone
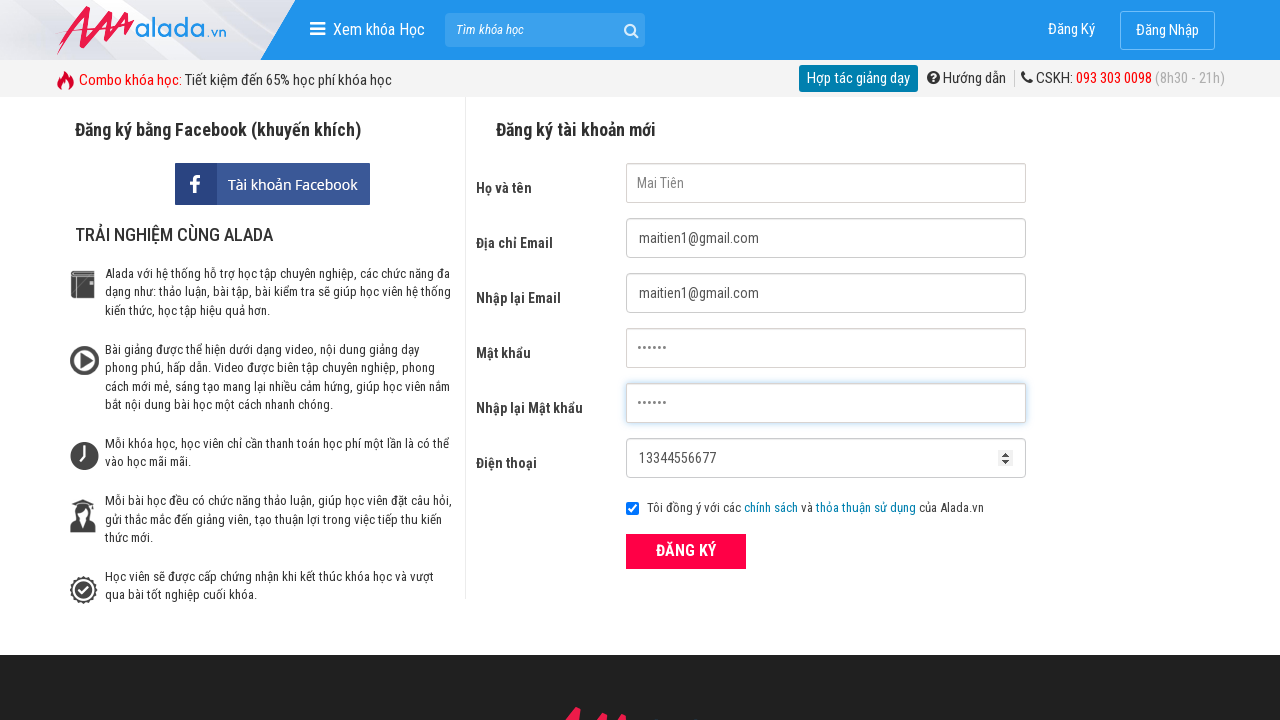

Clicked ĐĂNG KÝ button to submit form with invalid phone prefix at (686, 551) on xpath=//form[@id='frmLogin']//button[text()='ĐĂNG KÝ']
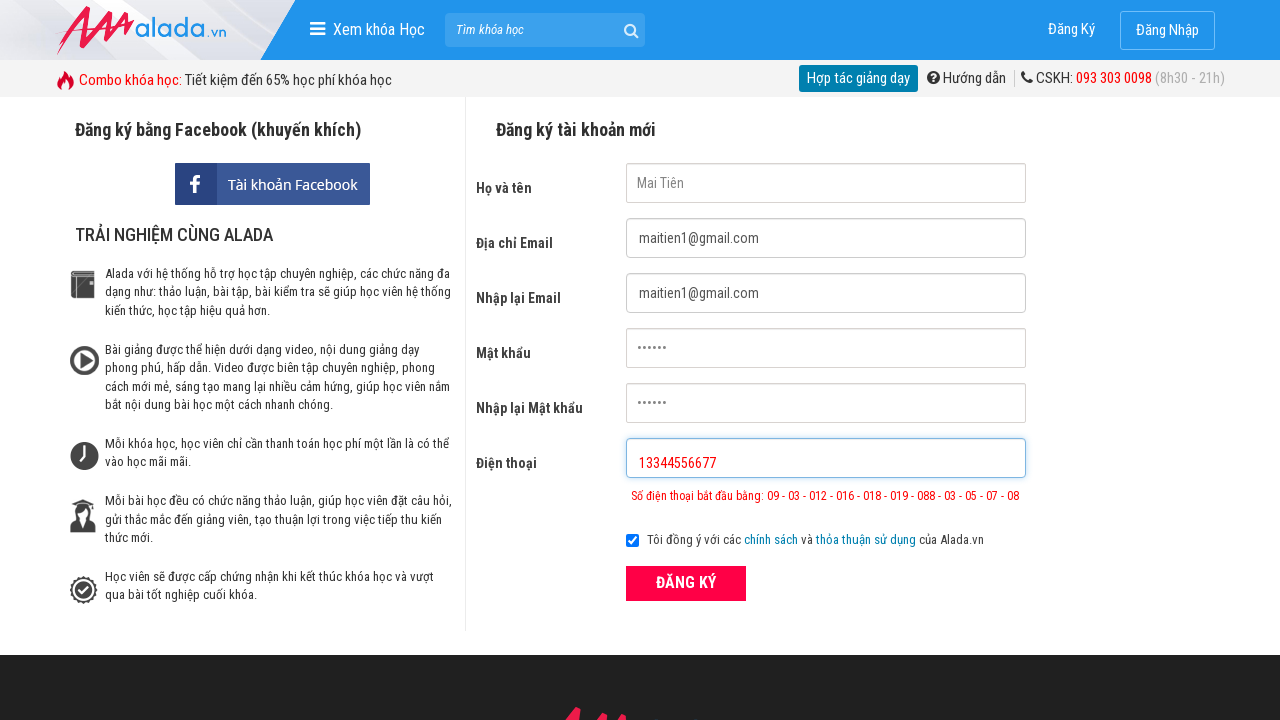

Phone error message appeared for invalid prefix
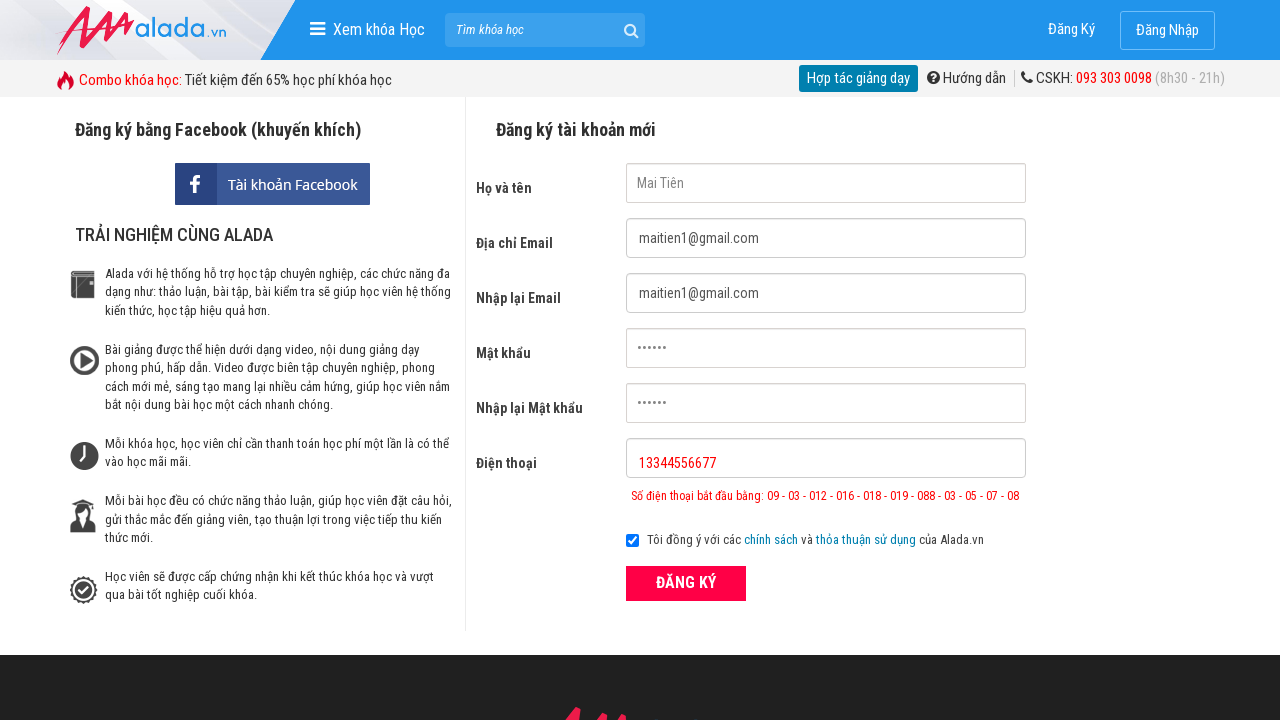

Filled phone field with '03389311' (less than 10 digits) on #txtPhone
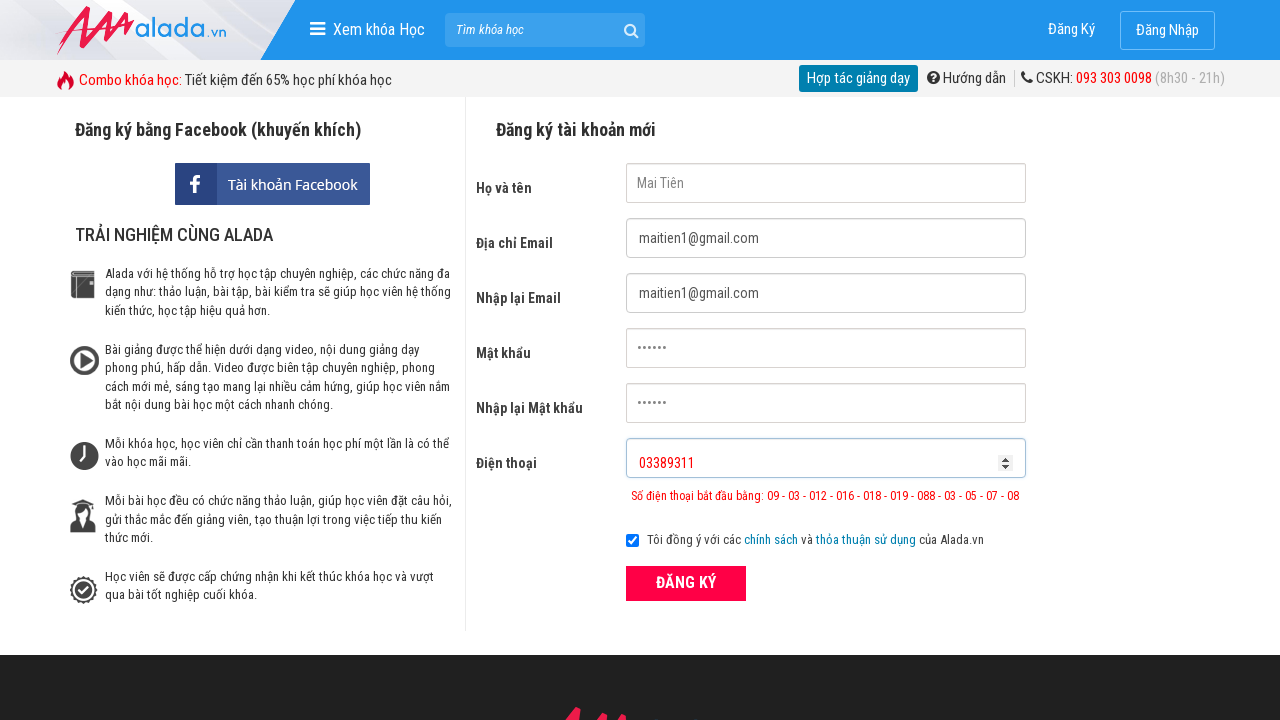

Clicked ĐĂNG KÝ button to submit form with phone number having too few digits at (686, 583) on xpath=//form[@id='frmLogin']//button[text()='ĐĂNG KÝ']
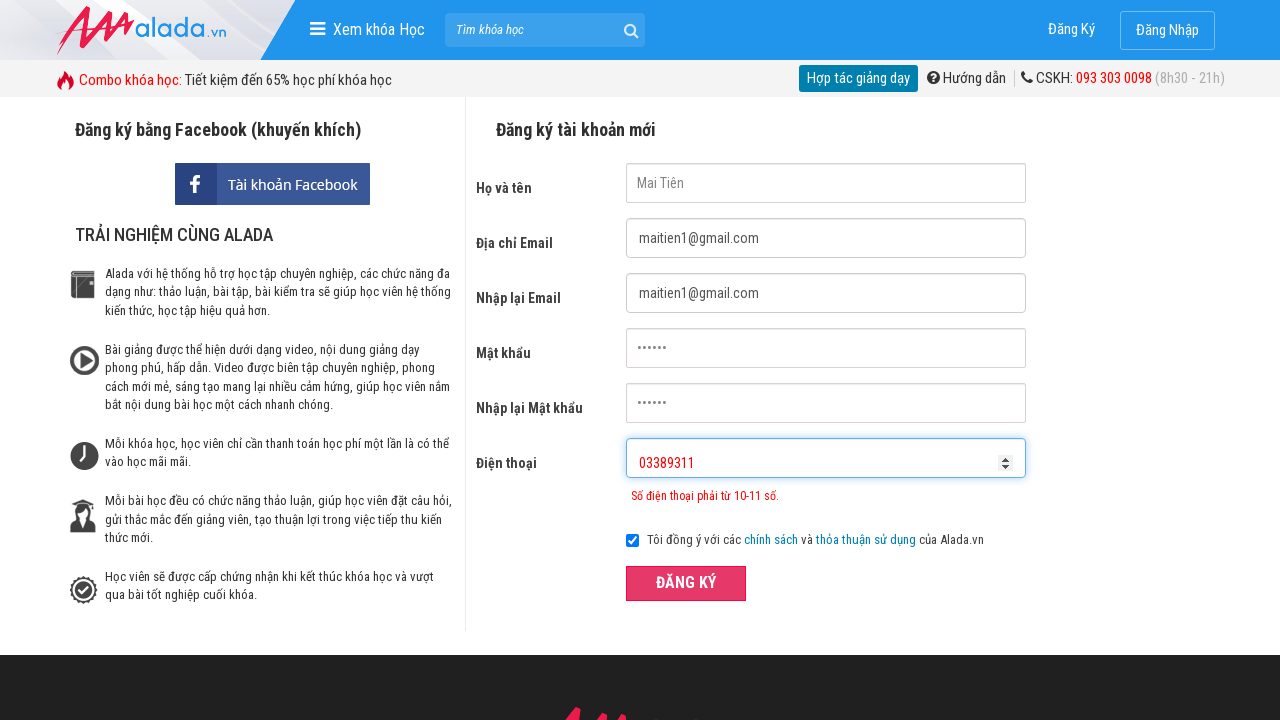

Phone error message appeared for too few digits
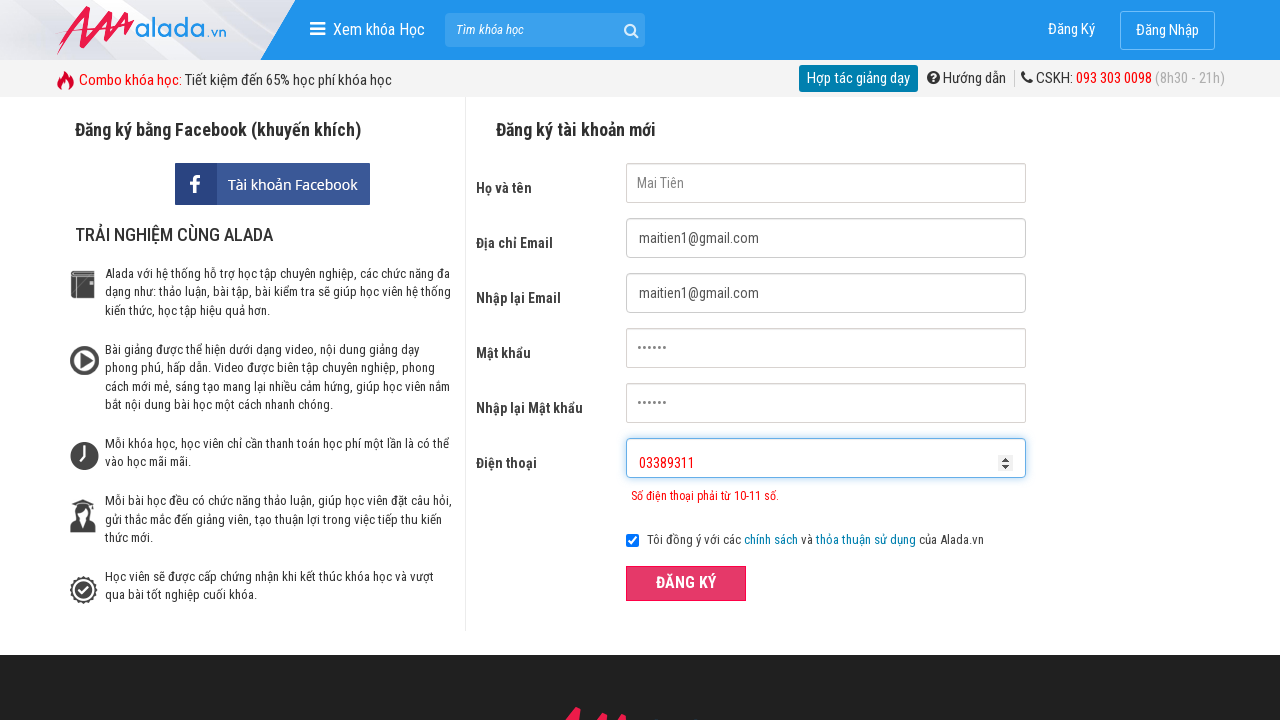

Filled phone field with '03389311888888' (more than 11 digits) on #txtPhone
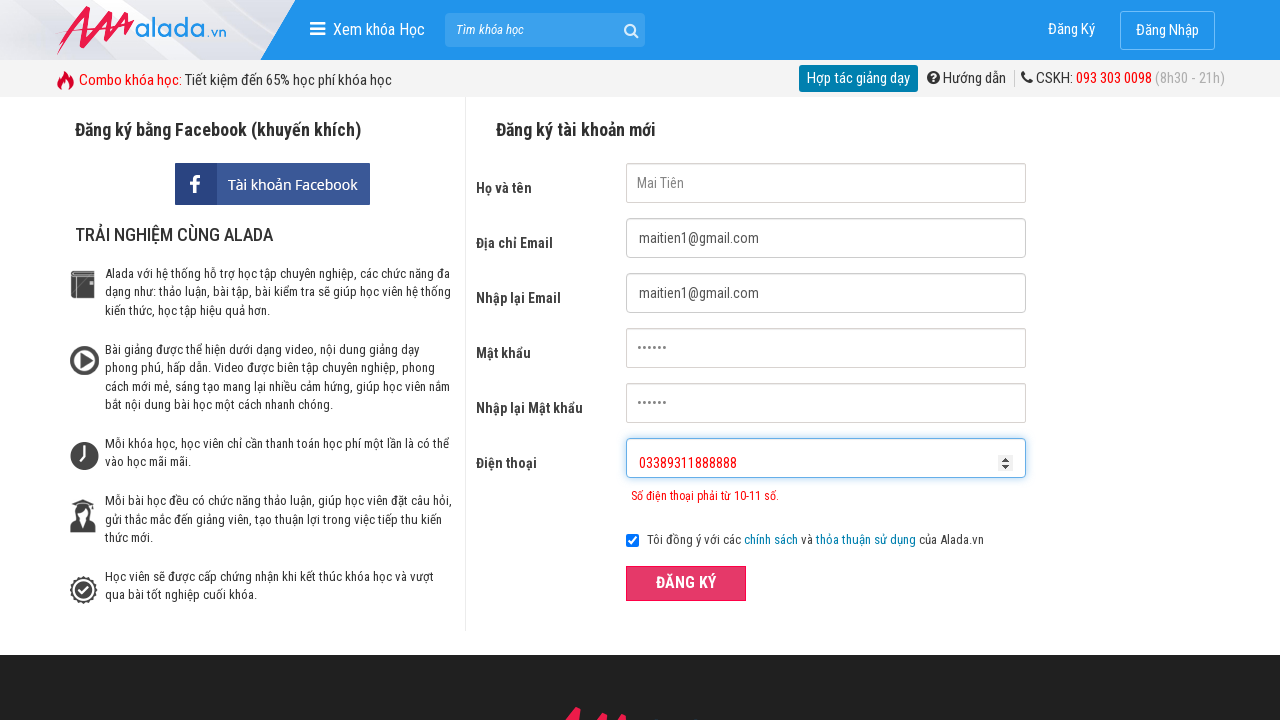

Clicked ĐĂNG KÝ button to submit form with phone number having too many digits at (686, 583) on xpath=//form[@id='frmLogin']//button[text()='ĐĂNG KÝ']
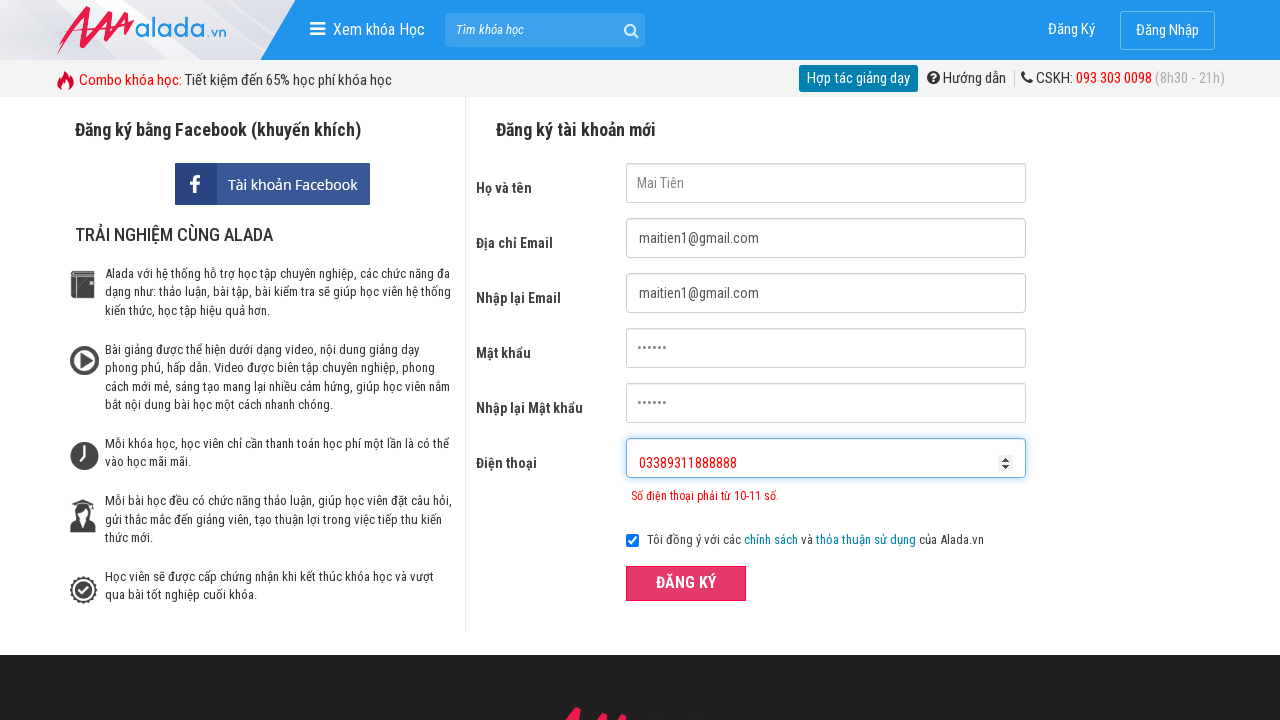

Phone error message appeared for too many digits
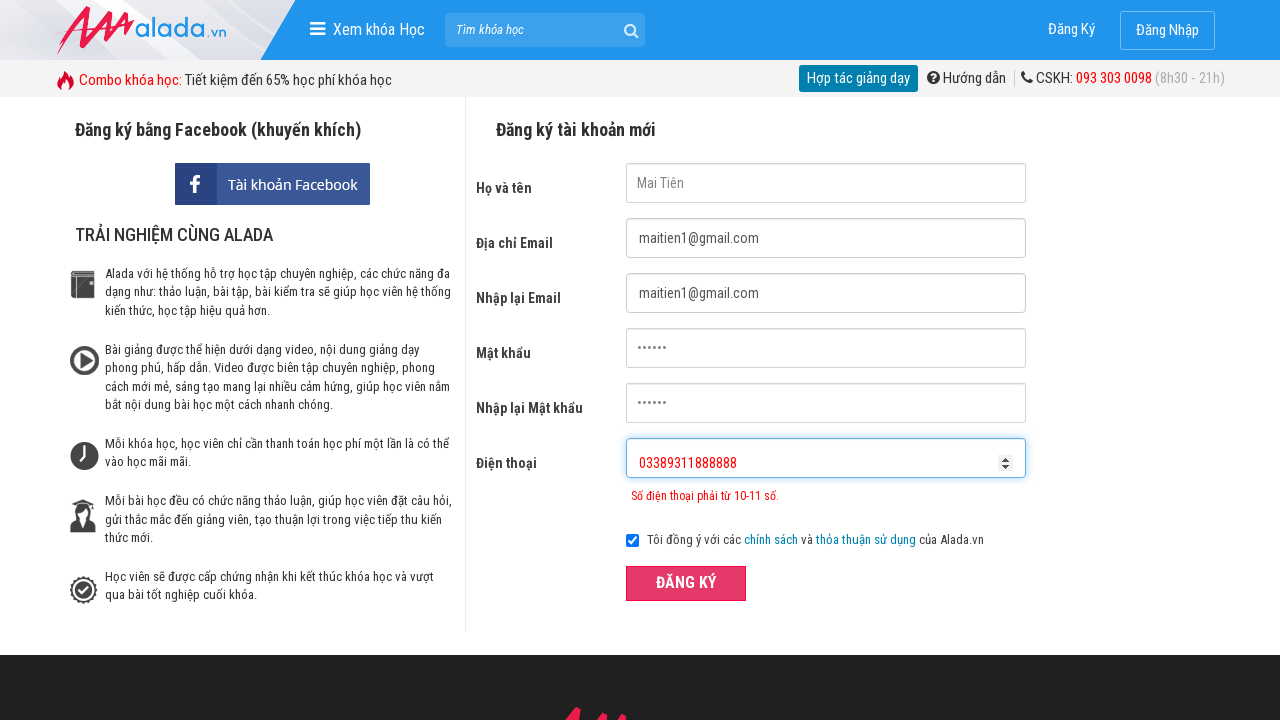

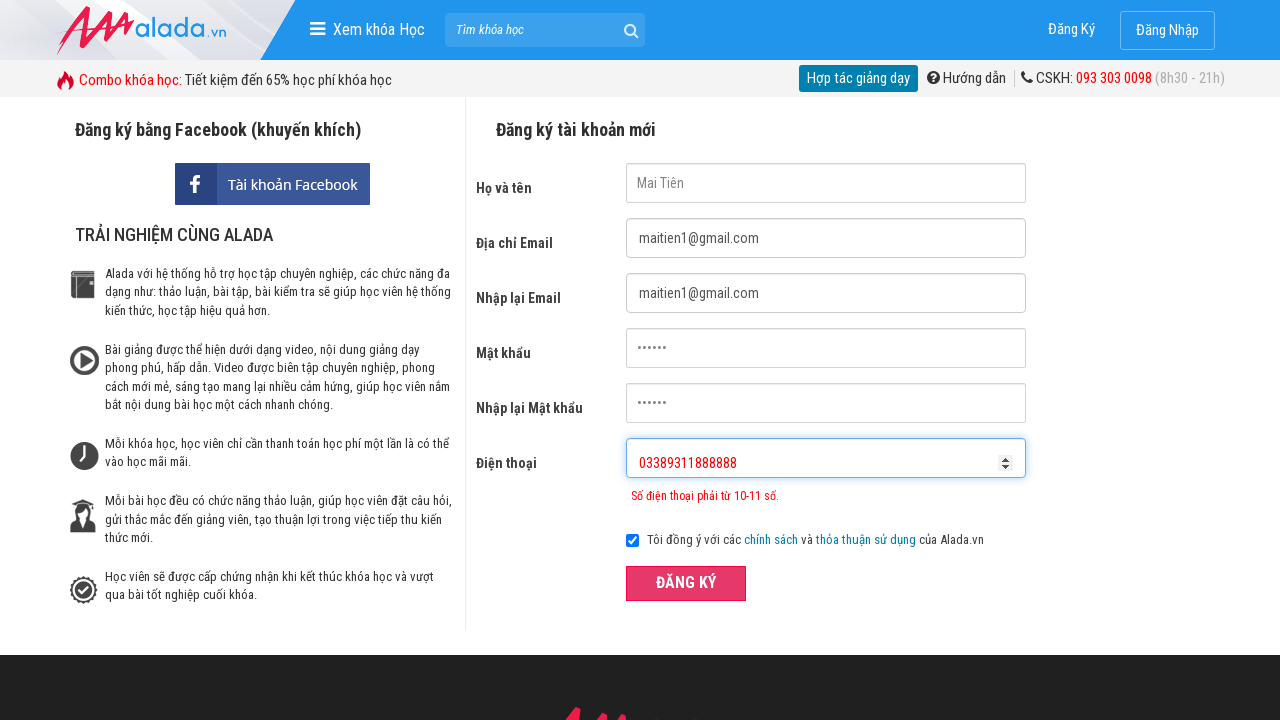